Tests dynamic controls functionality by toggling a checkbox visibility on and off using a toggle button

Starting URL: https://training-support.net/webelements/dynamic-controls

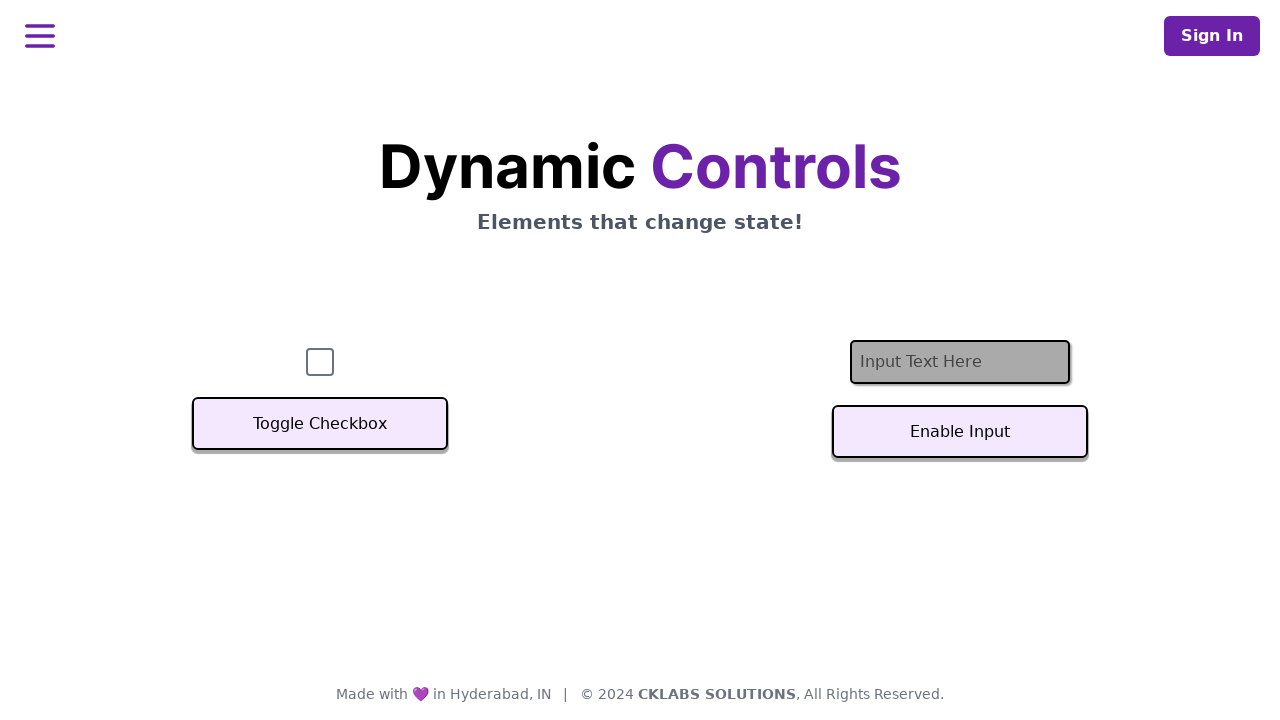

Clicked toggle button to hide the checkbox at (320, 424) on xpath=//button[text()='Toggle Checkbox']
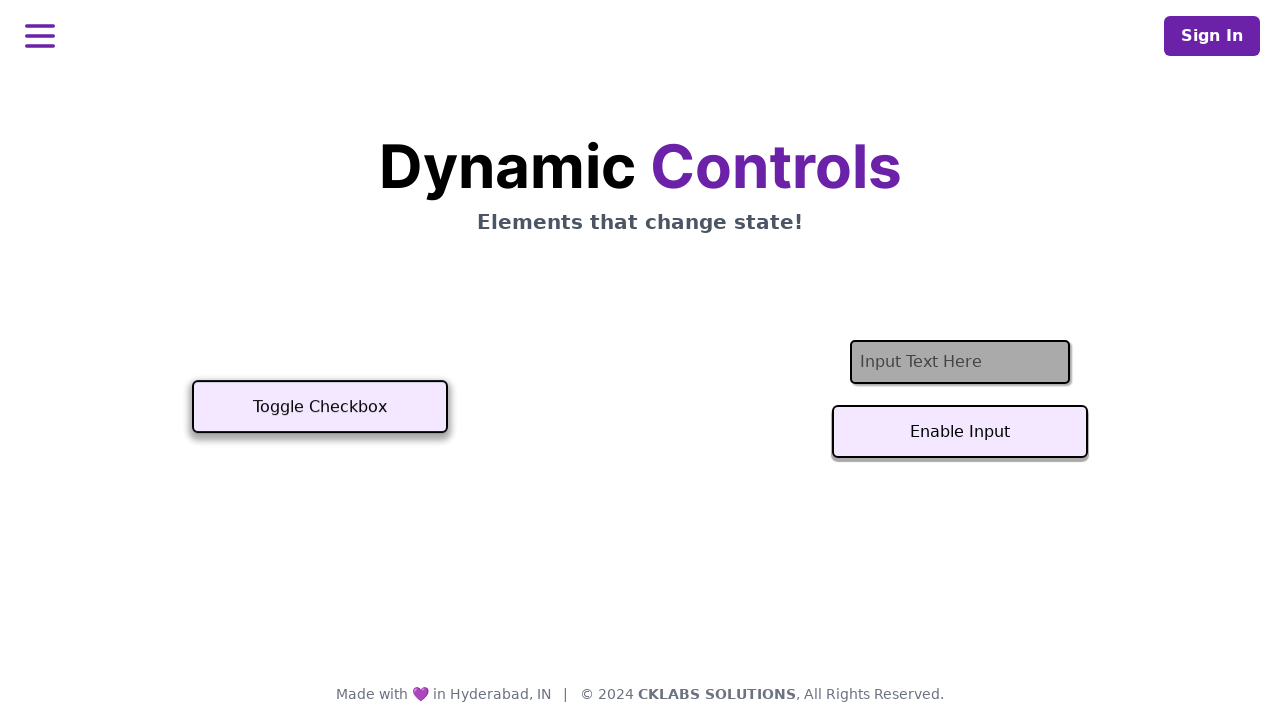

Checkbox is now hidden
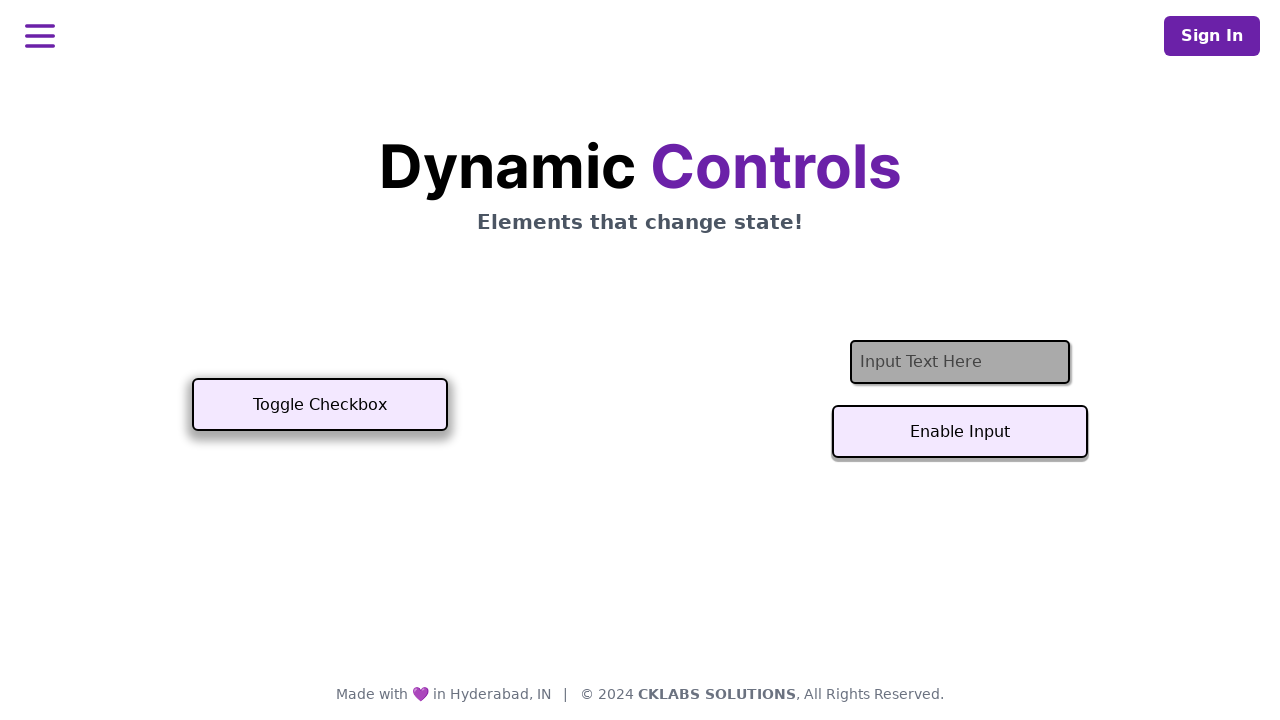

Clicked toggle button to show the checkbox at (320, 405) on xpath=//button[text()='Toggle Checkbox']
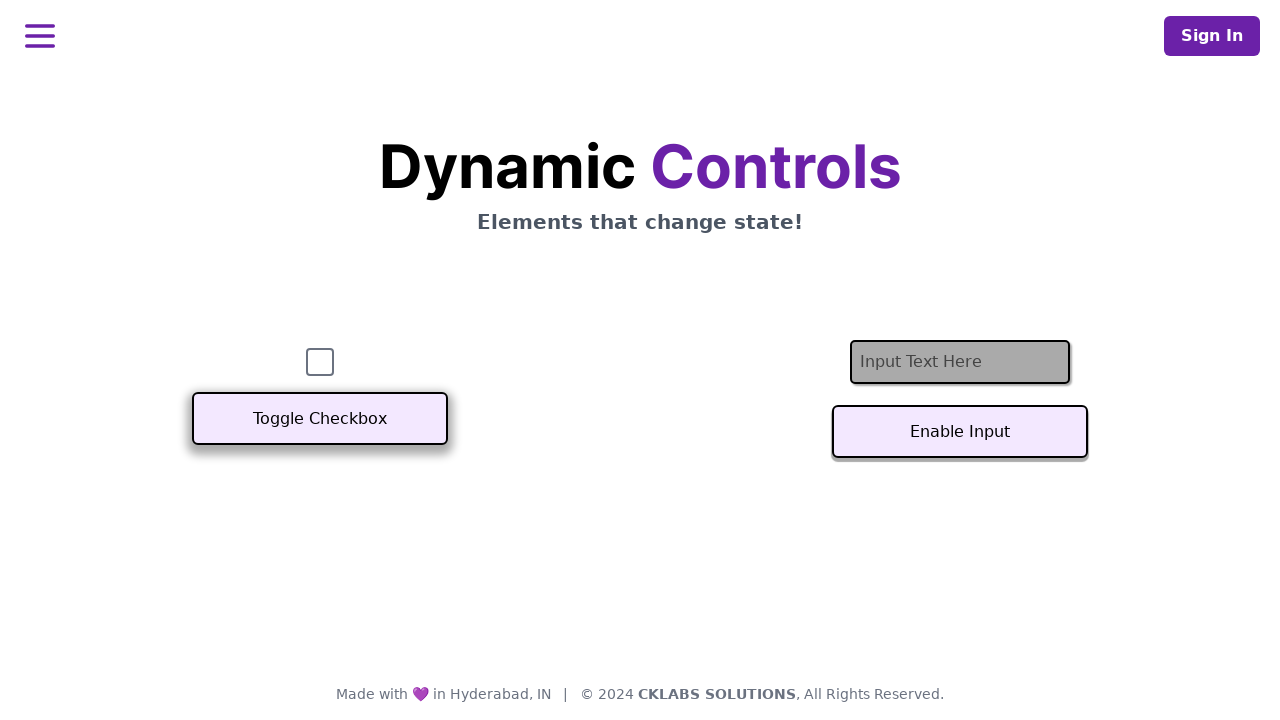

Checkbox is now visible again
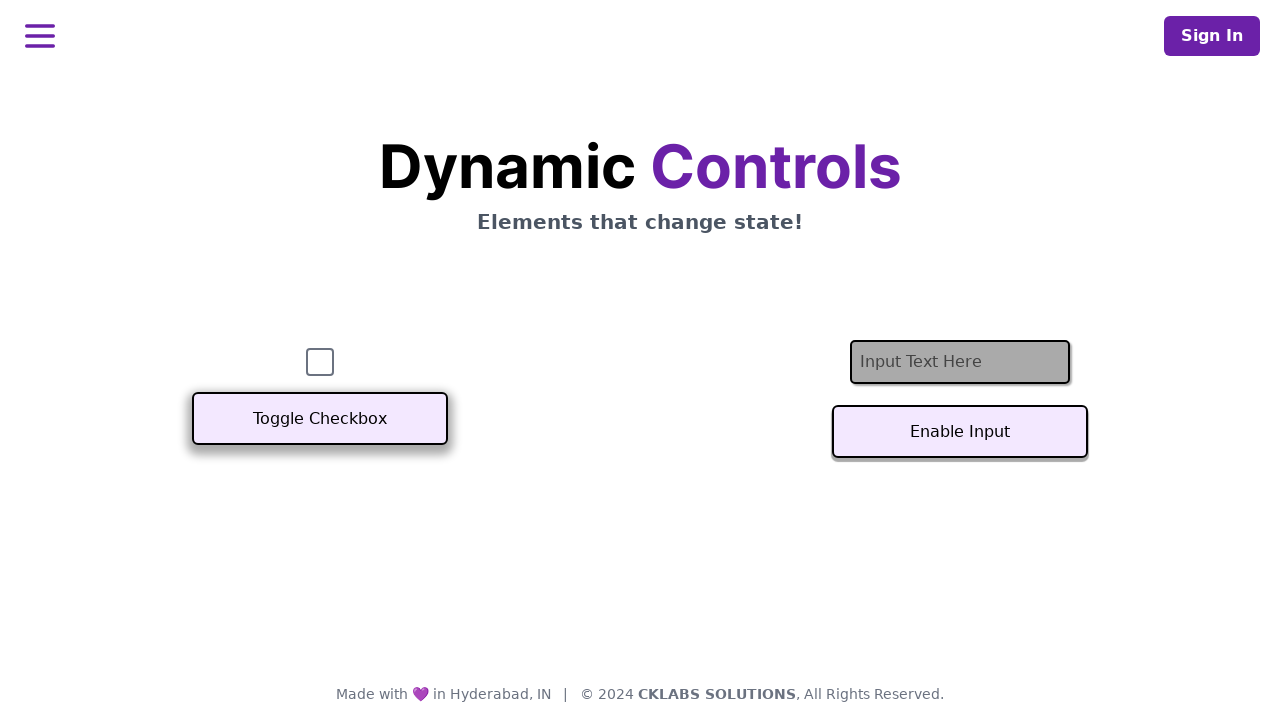

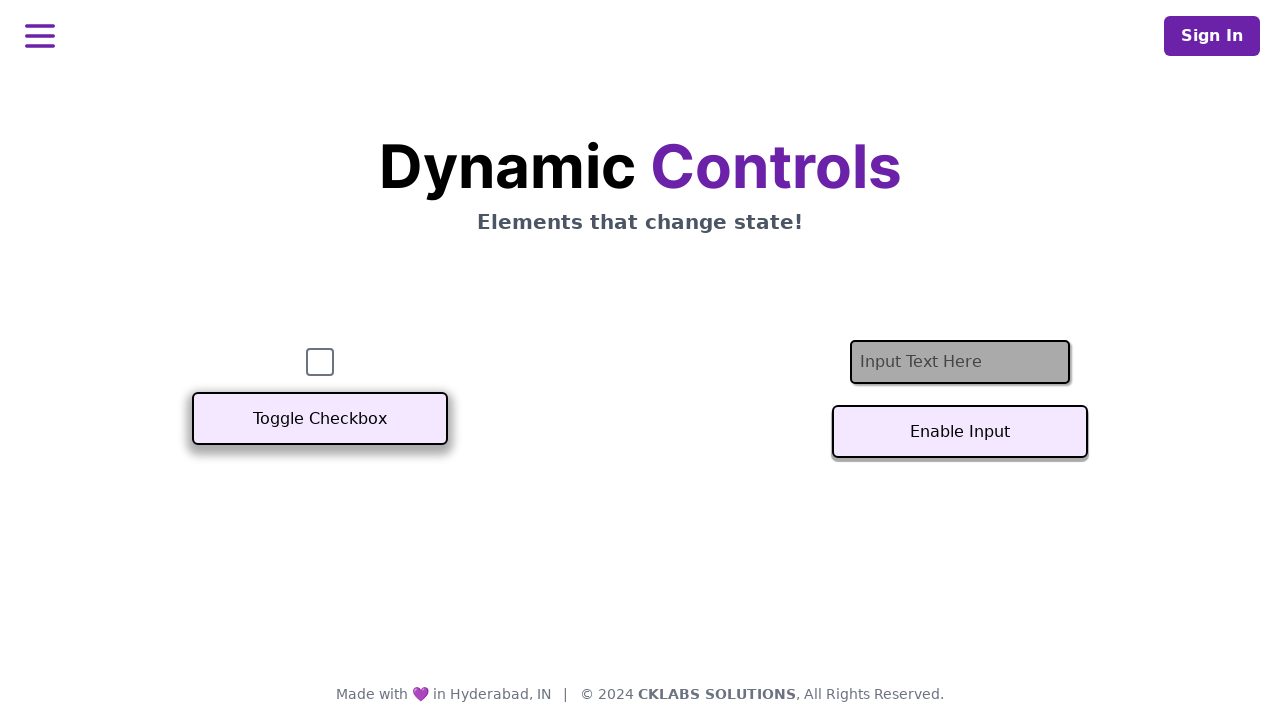